Tests double-click functionality on a jQuery demo page by double-clicking an element within an iframe and verifying the color change

Starting URL: http://api.jquery.com/dblclick/

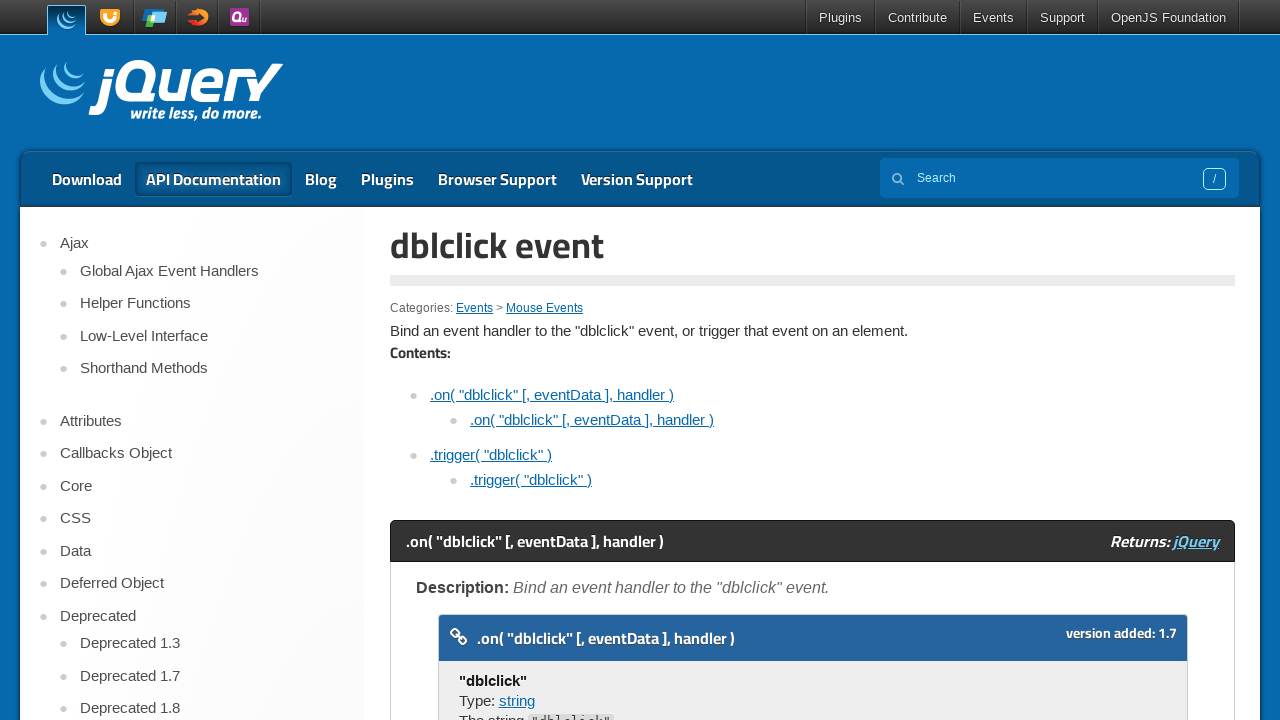

Located the first iframe on the page
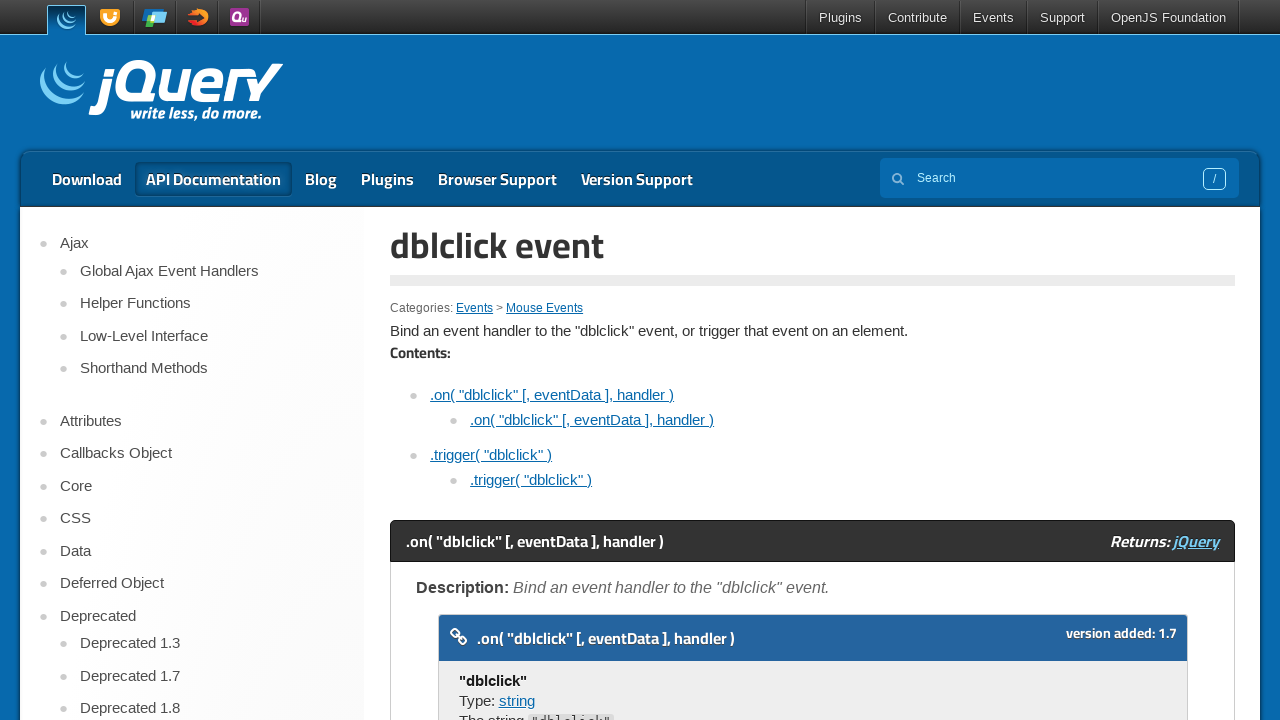

Located the element to double-click within the iframe
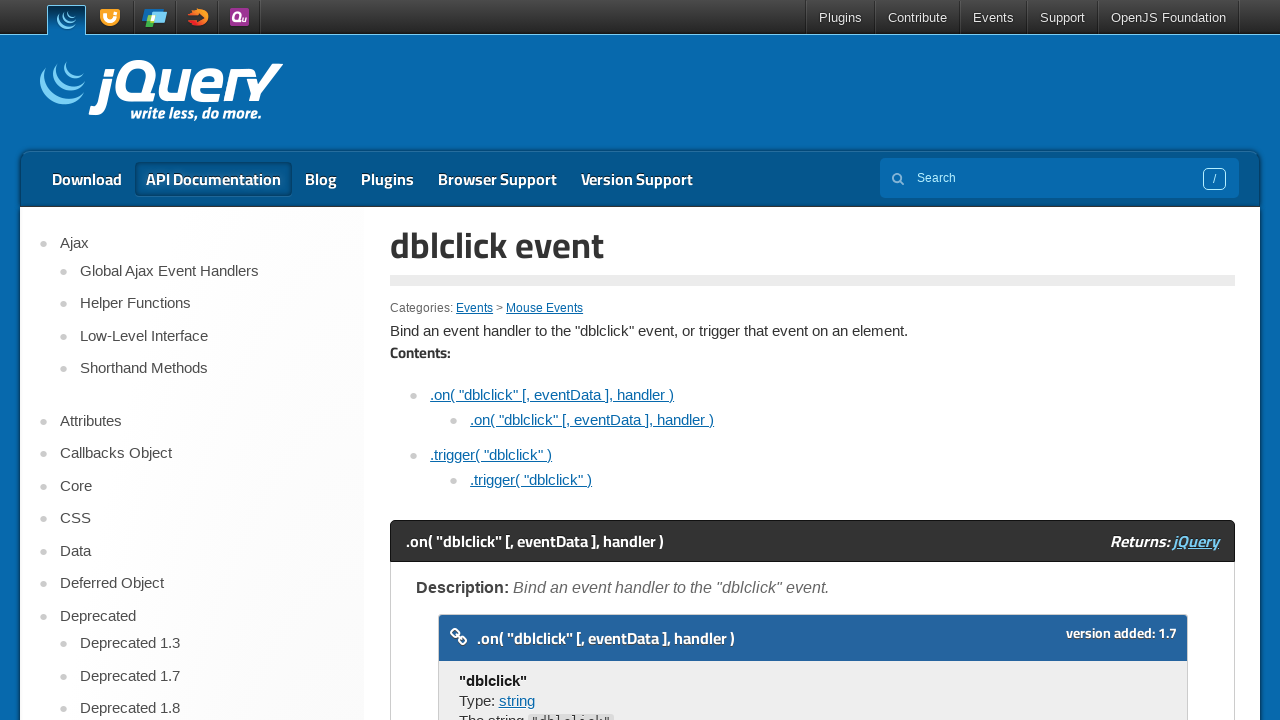

Scrolled the element into view
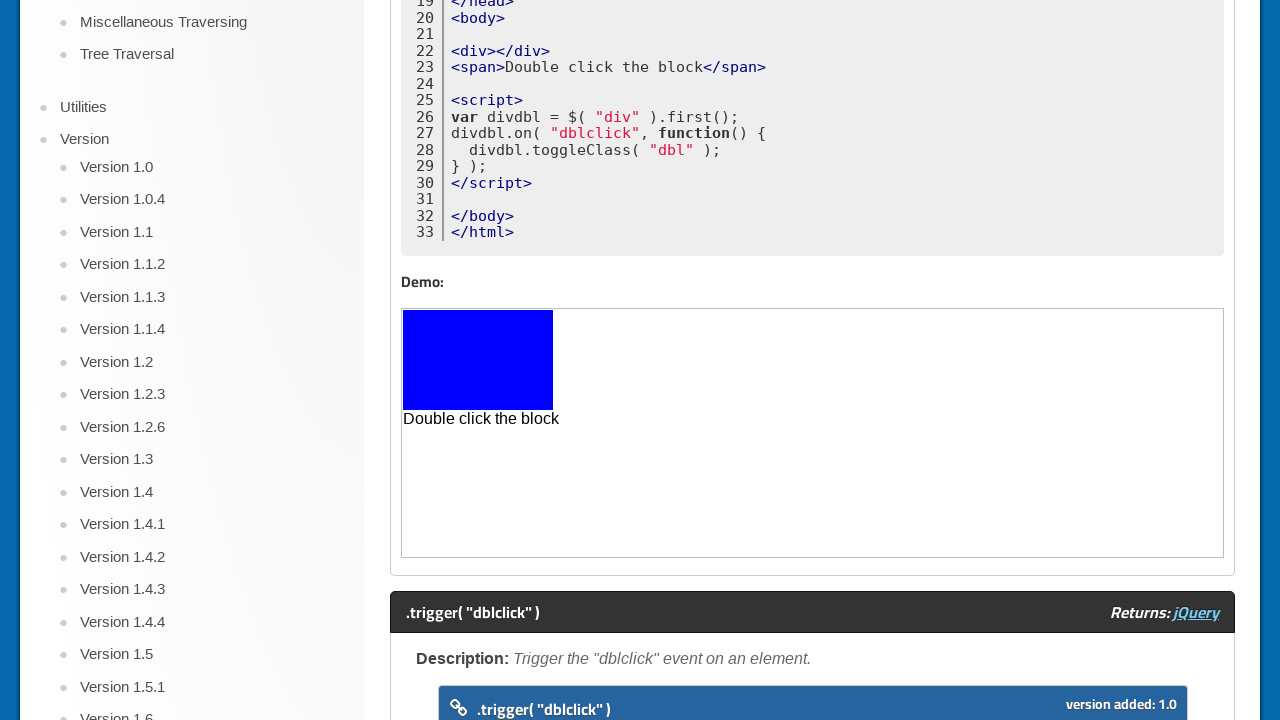

Double-clicked the element to trigger color change at (478, 360) on iframe >> nth=0 >> internal:control=enter-frame >> xpath=//*[text()='Double clic
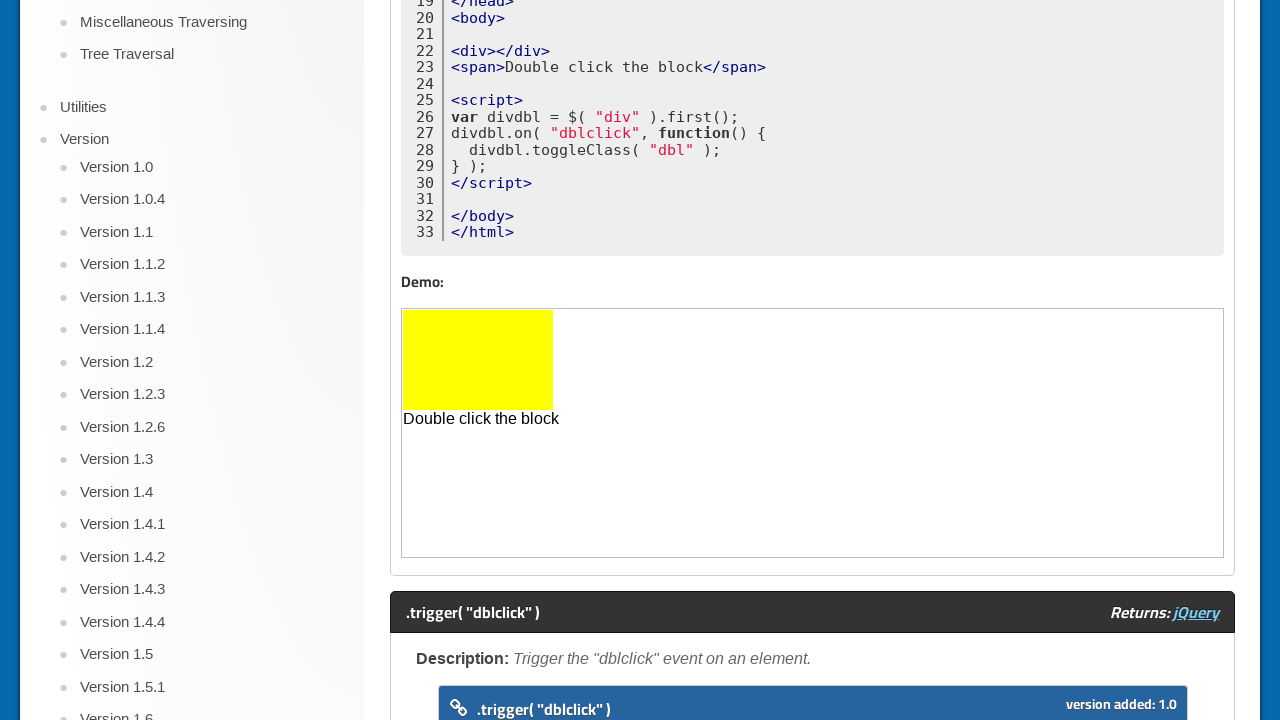

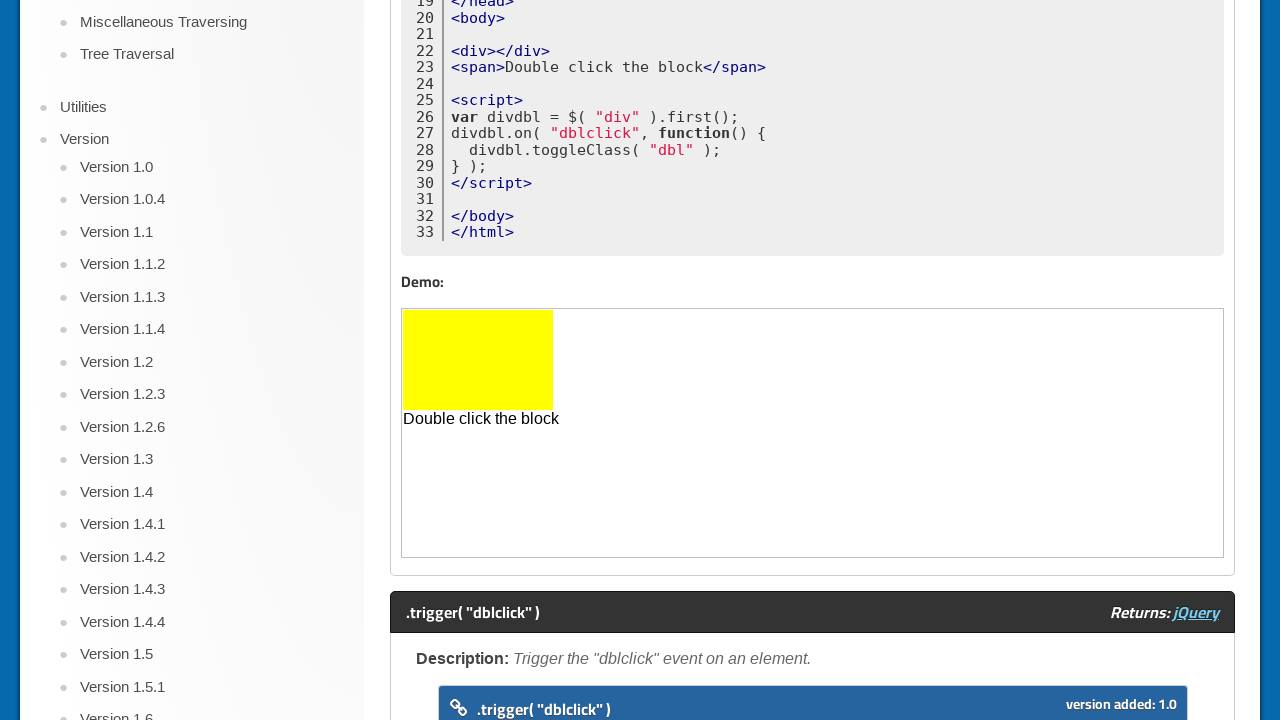